Tests a math exercise page by clicking a checkbox and radio button, reading a value from the page, calculating the mathematical result using log(abs(12*sin(x))), filling in the answer, and submitting the form.

Starting URL: https://suninjuly.github.io/math.html

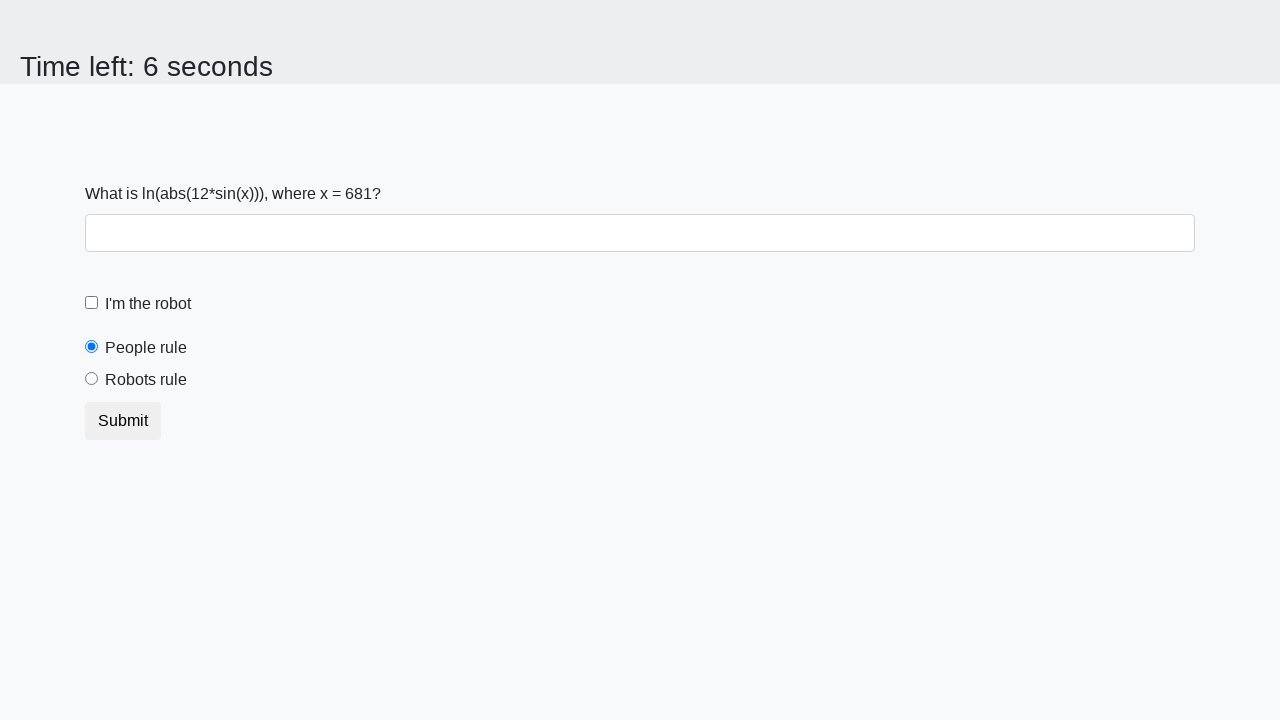

Clicked the robot checkbox at (92, 303) on #robotCheckbox
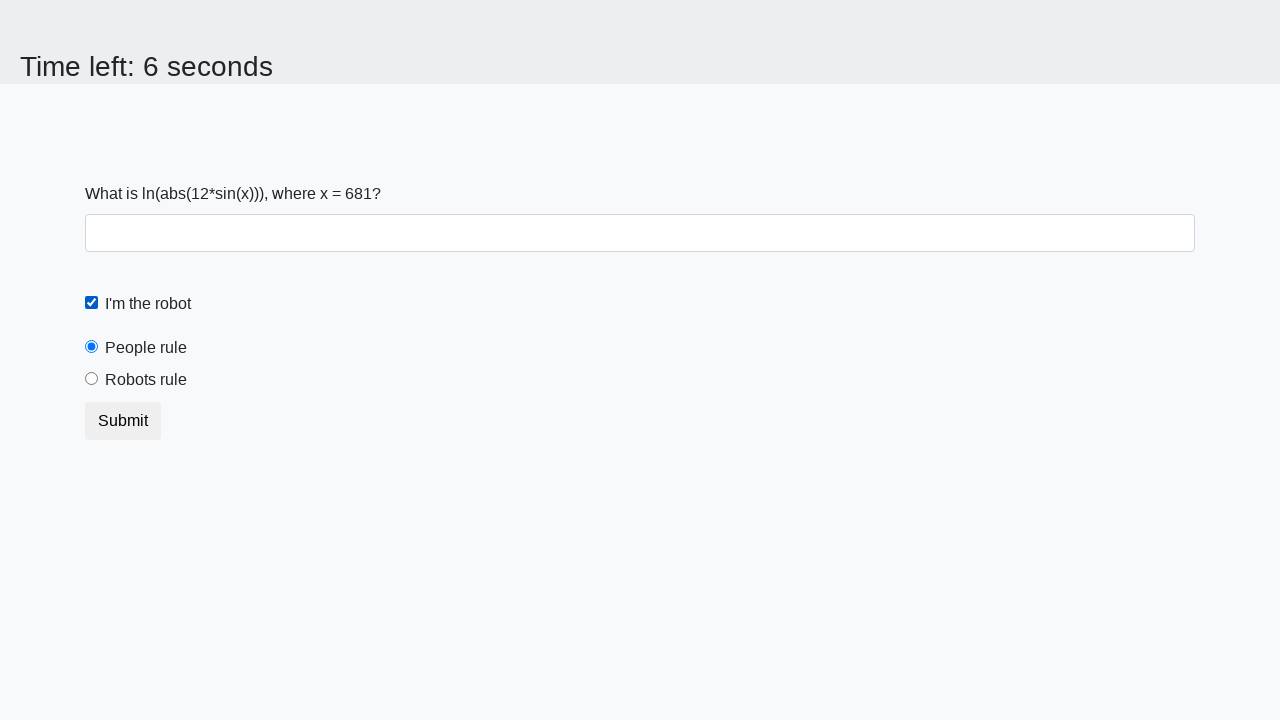

Clicked the robots rule radio button at (92, 379) on #robotsRule
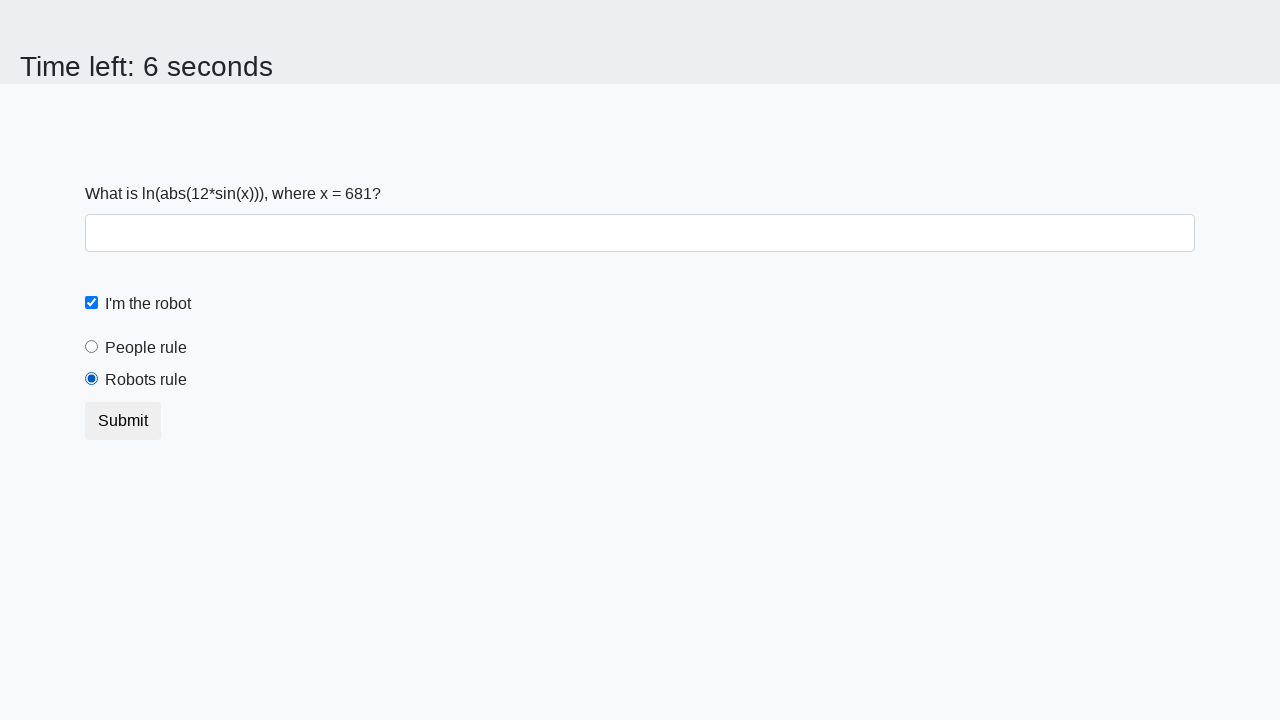

Retrieved x value from page: 681
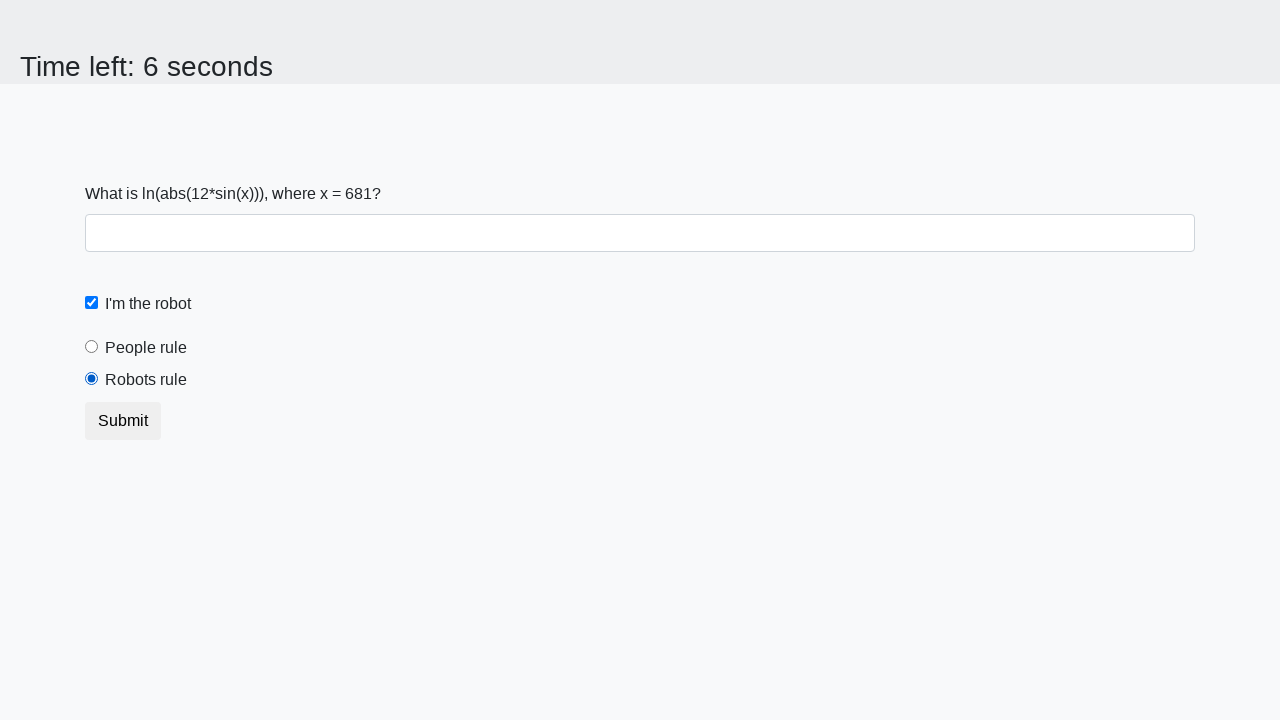

Calculated mathematical result using log(abs(12*sin(x))): 2.0748140266072554
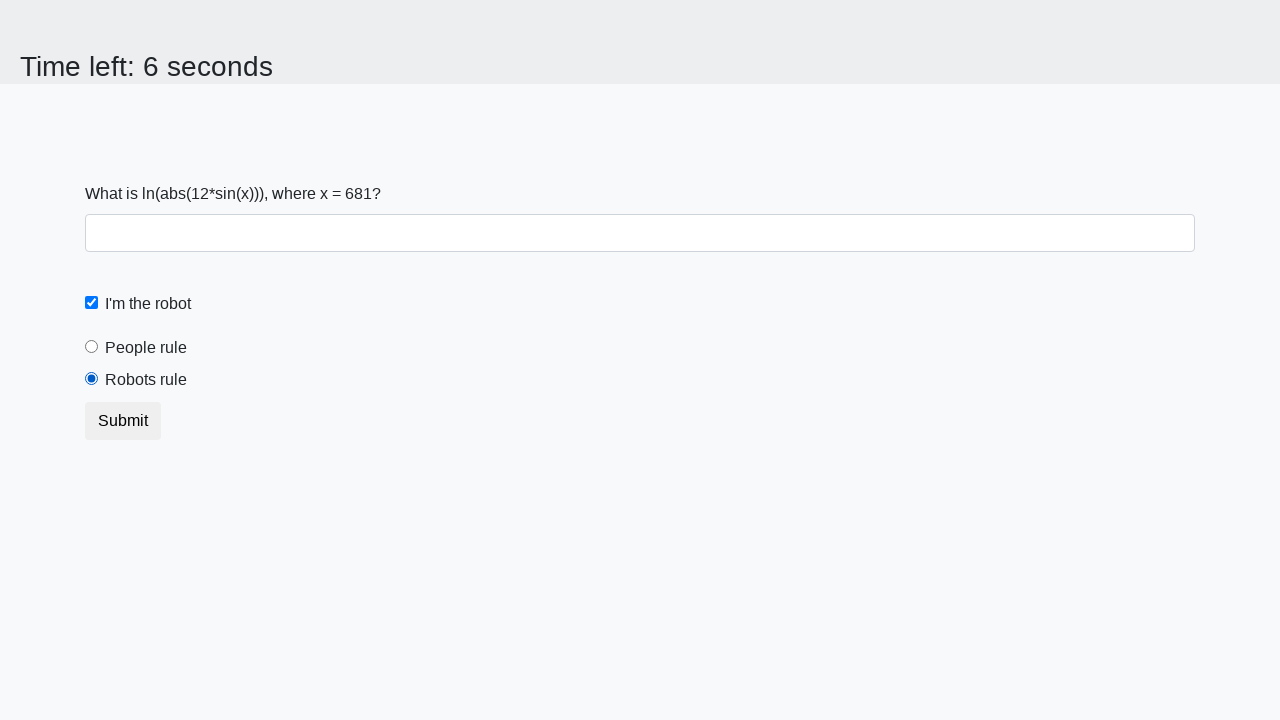

Filled answer field with calculated value: 2.0748140266072554 on .form-control
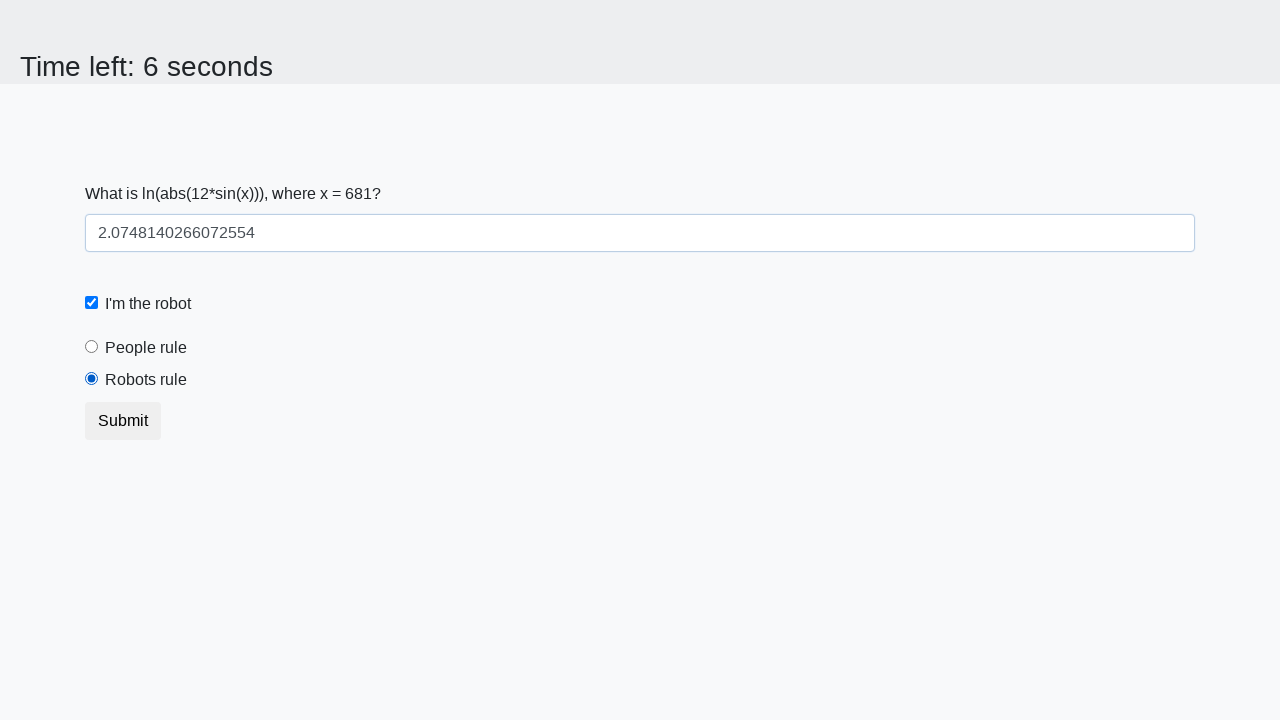

Clicked the submit button to submit the form at (123, 421) on body > div > form > button
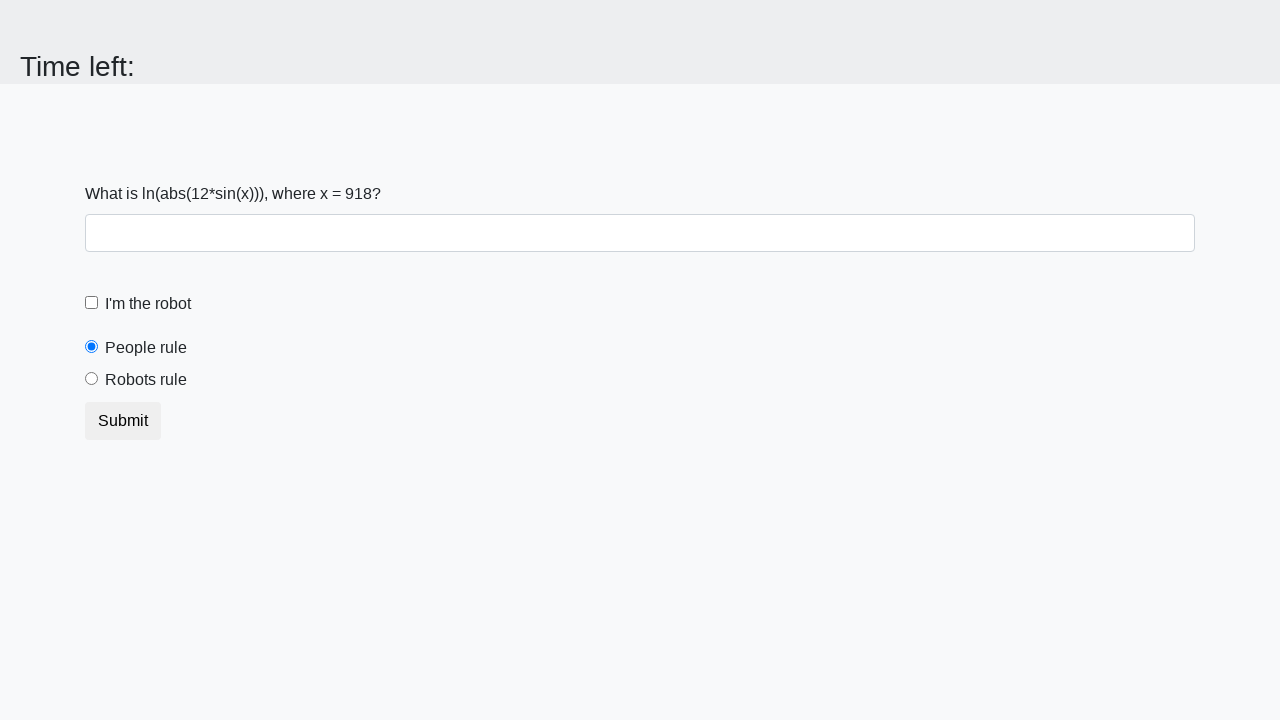

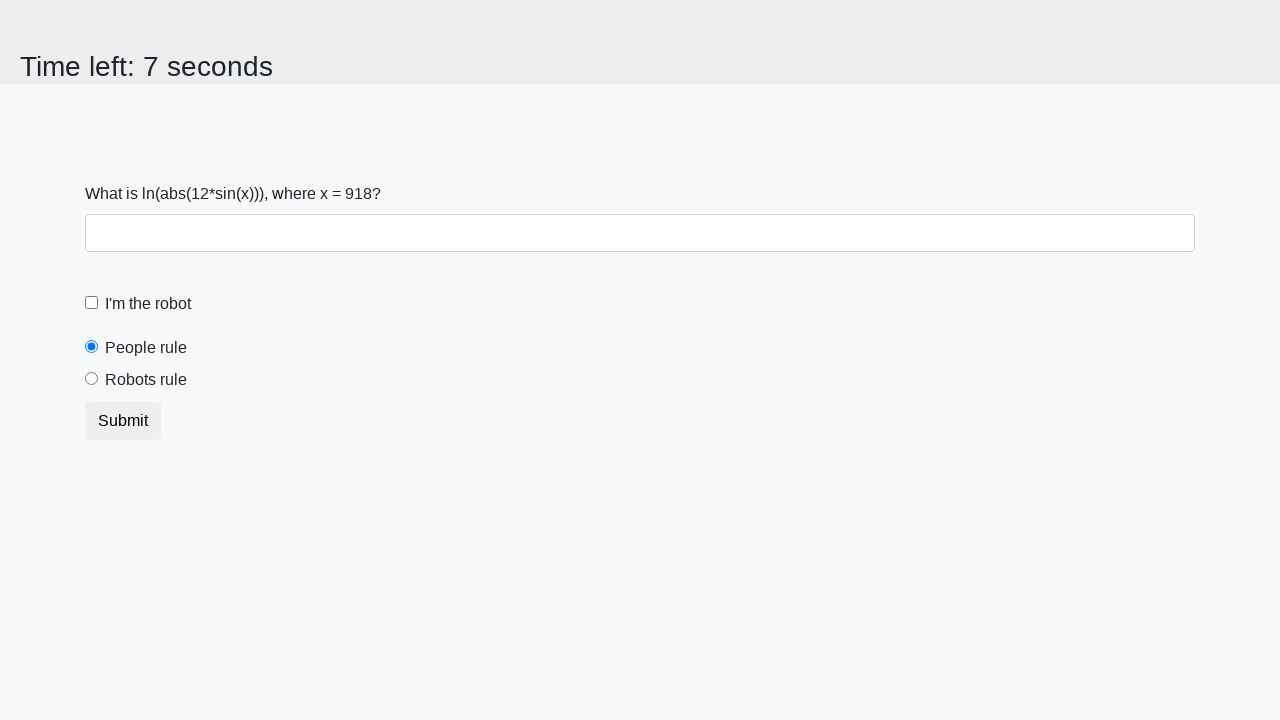